Tests Python.org search functionality by entering a search query and submitting the form

Starting URL: https://www.python.org

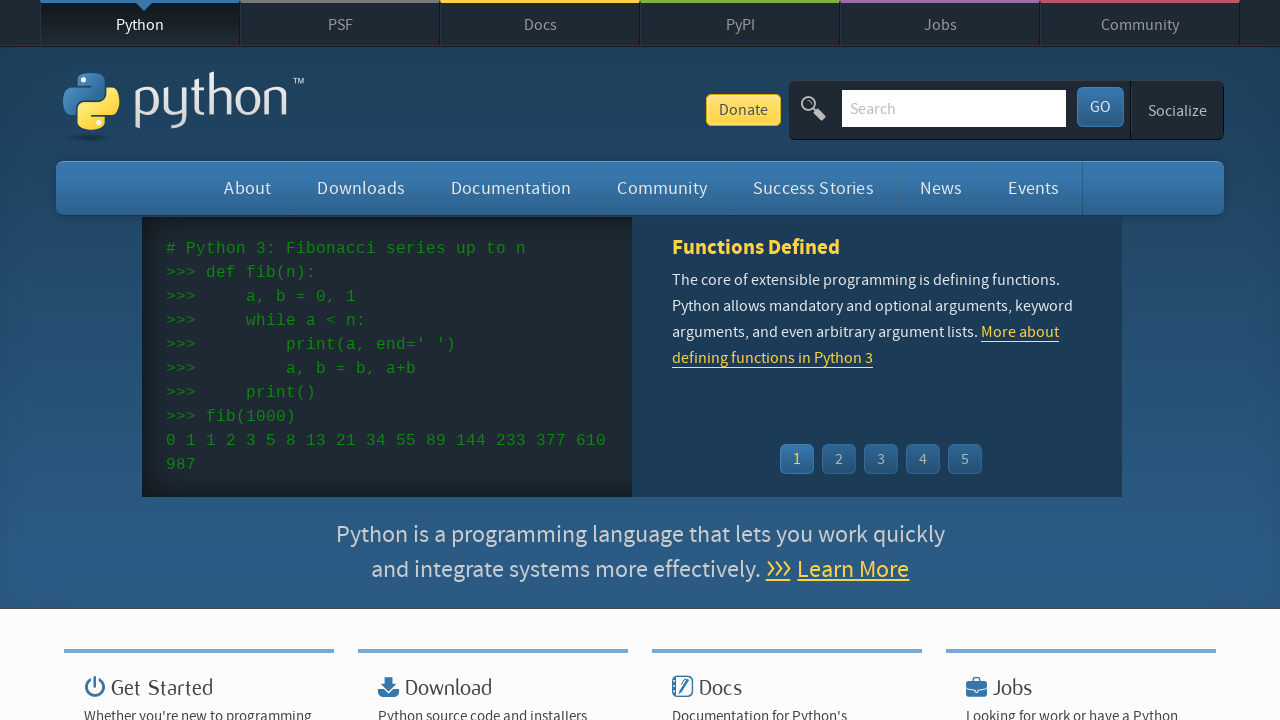

Filled search bar with 'web scraping' on input[name='q']
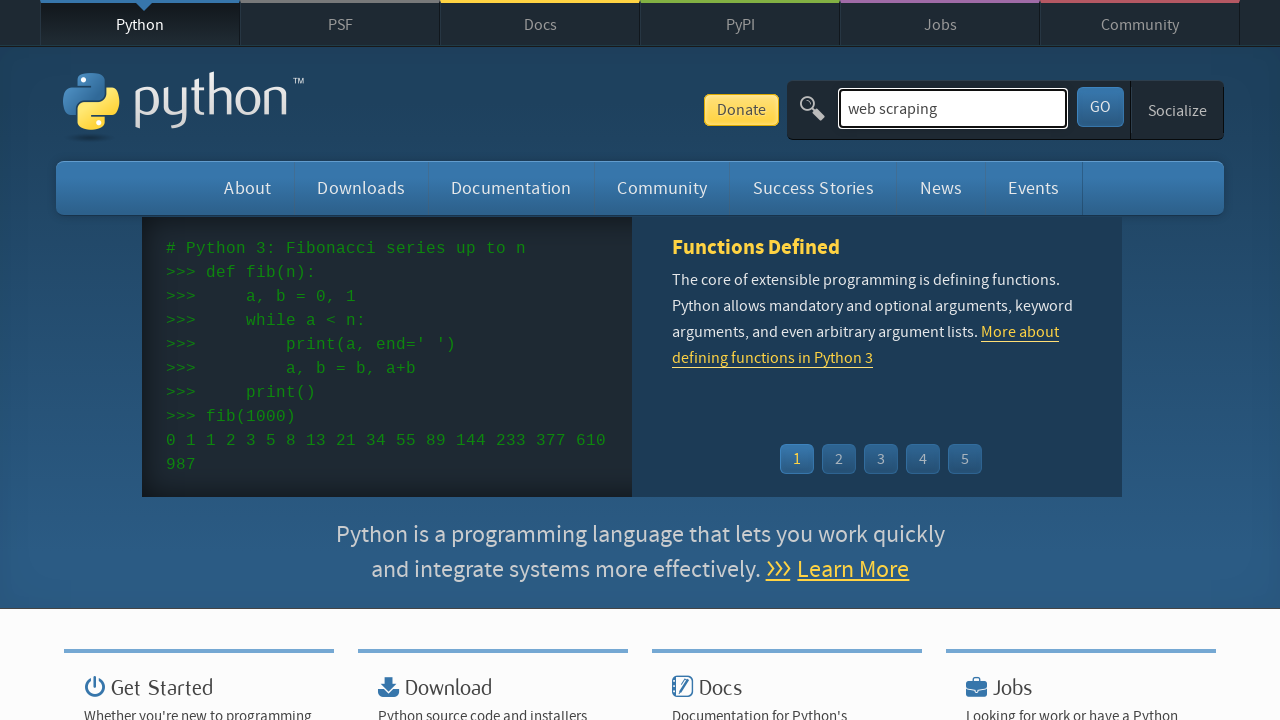

Pressed Enter to submit search query on input[name='q']
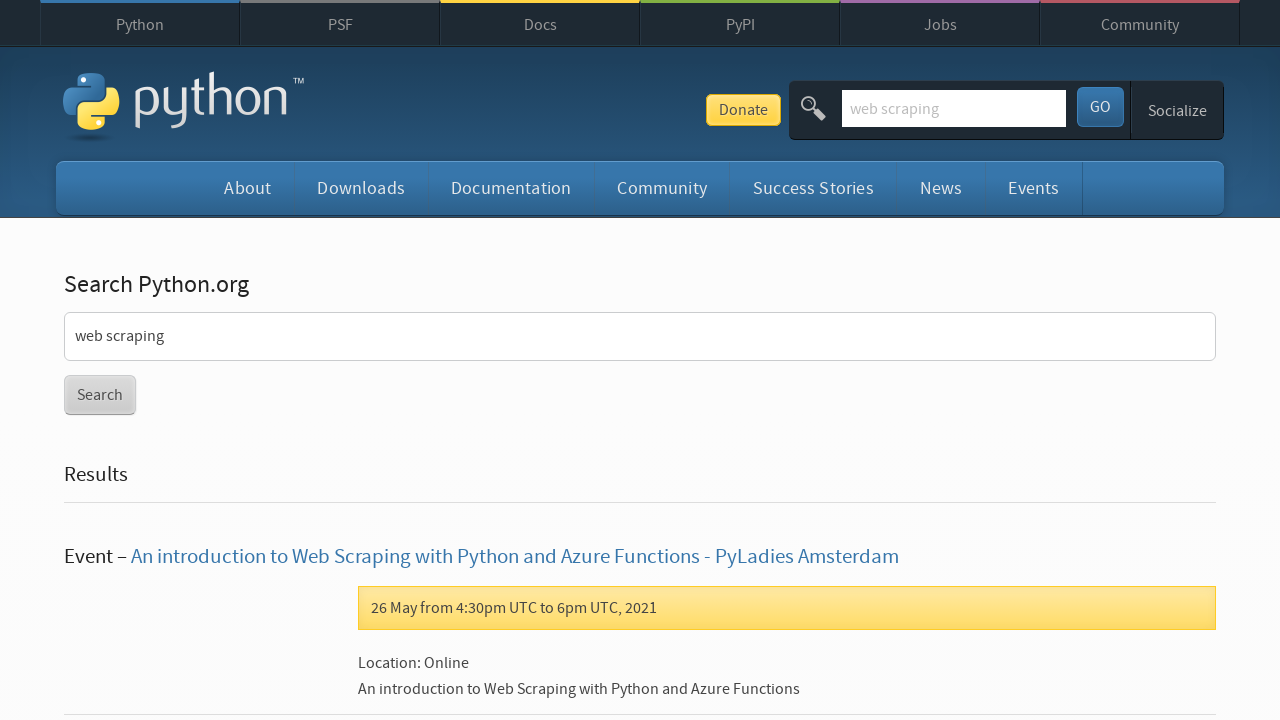

Search results page loaded and network idle
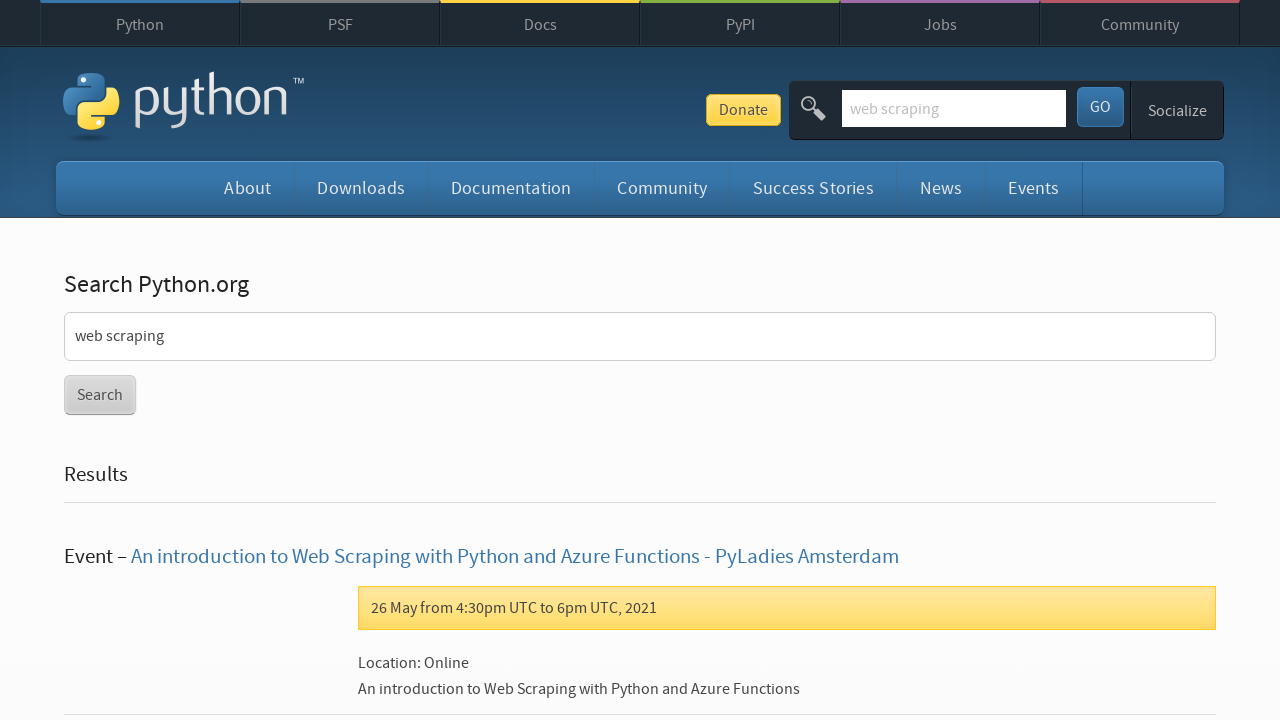

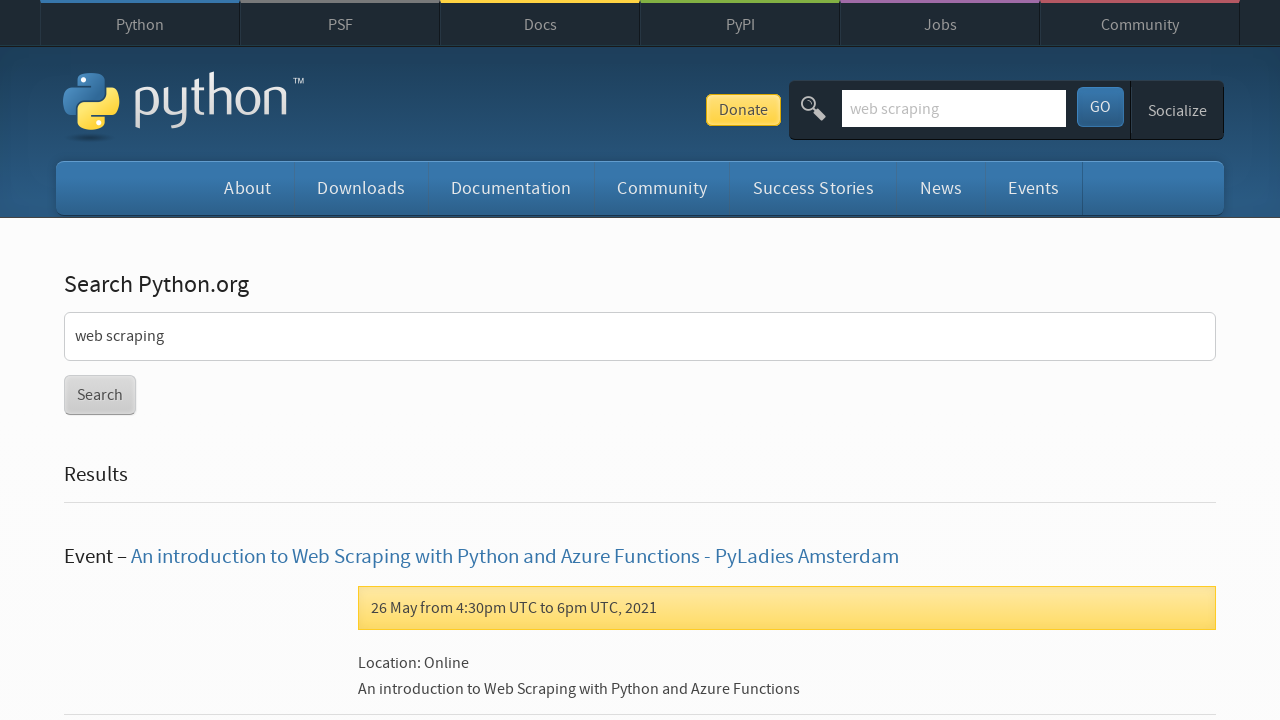